Navigates to the JavaScript alerts demo page. The active code only opens and closes the browser, but the page is designed to demonstrate handling JS alerts, confirms, and prompts.

Starting URL: https://the-internet.herokuapp.com/javascript_alerts

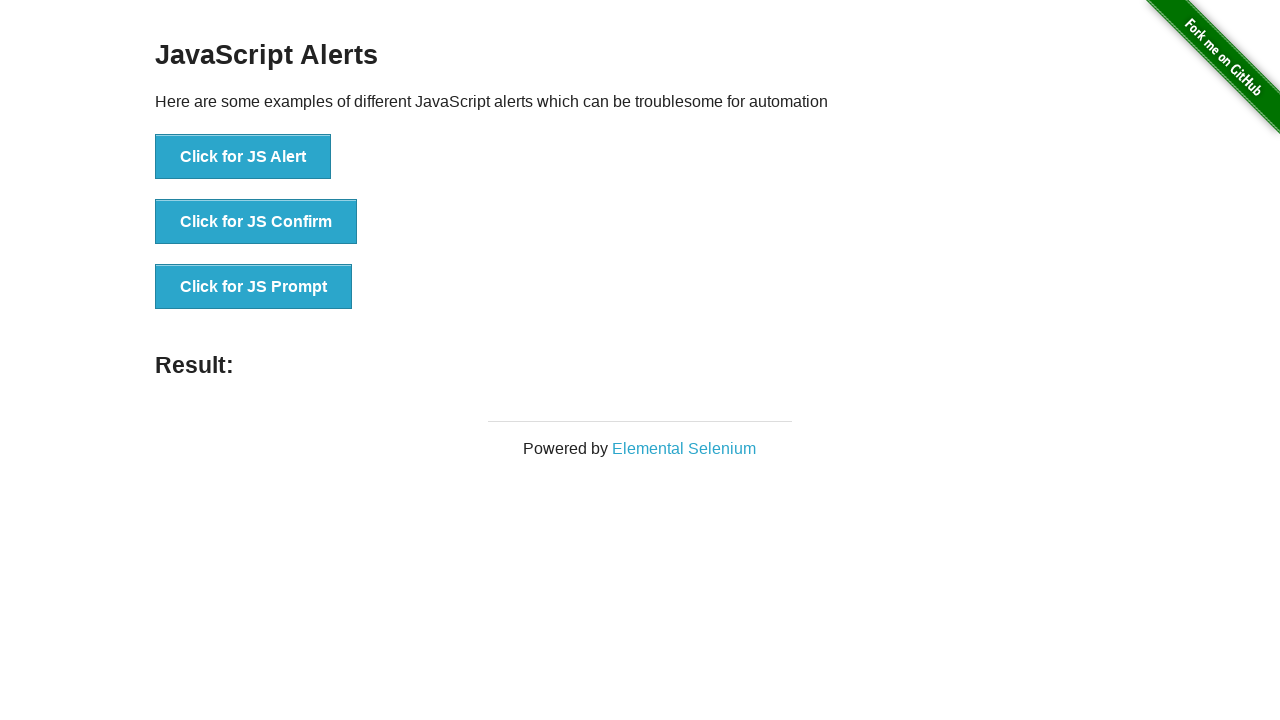

Set viewport size to 1920x1080
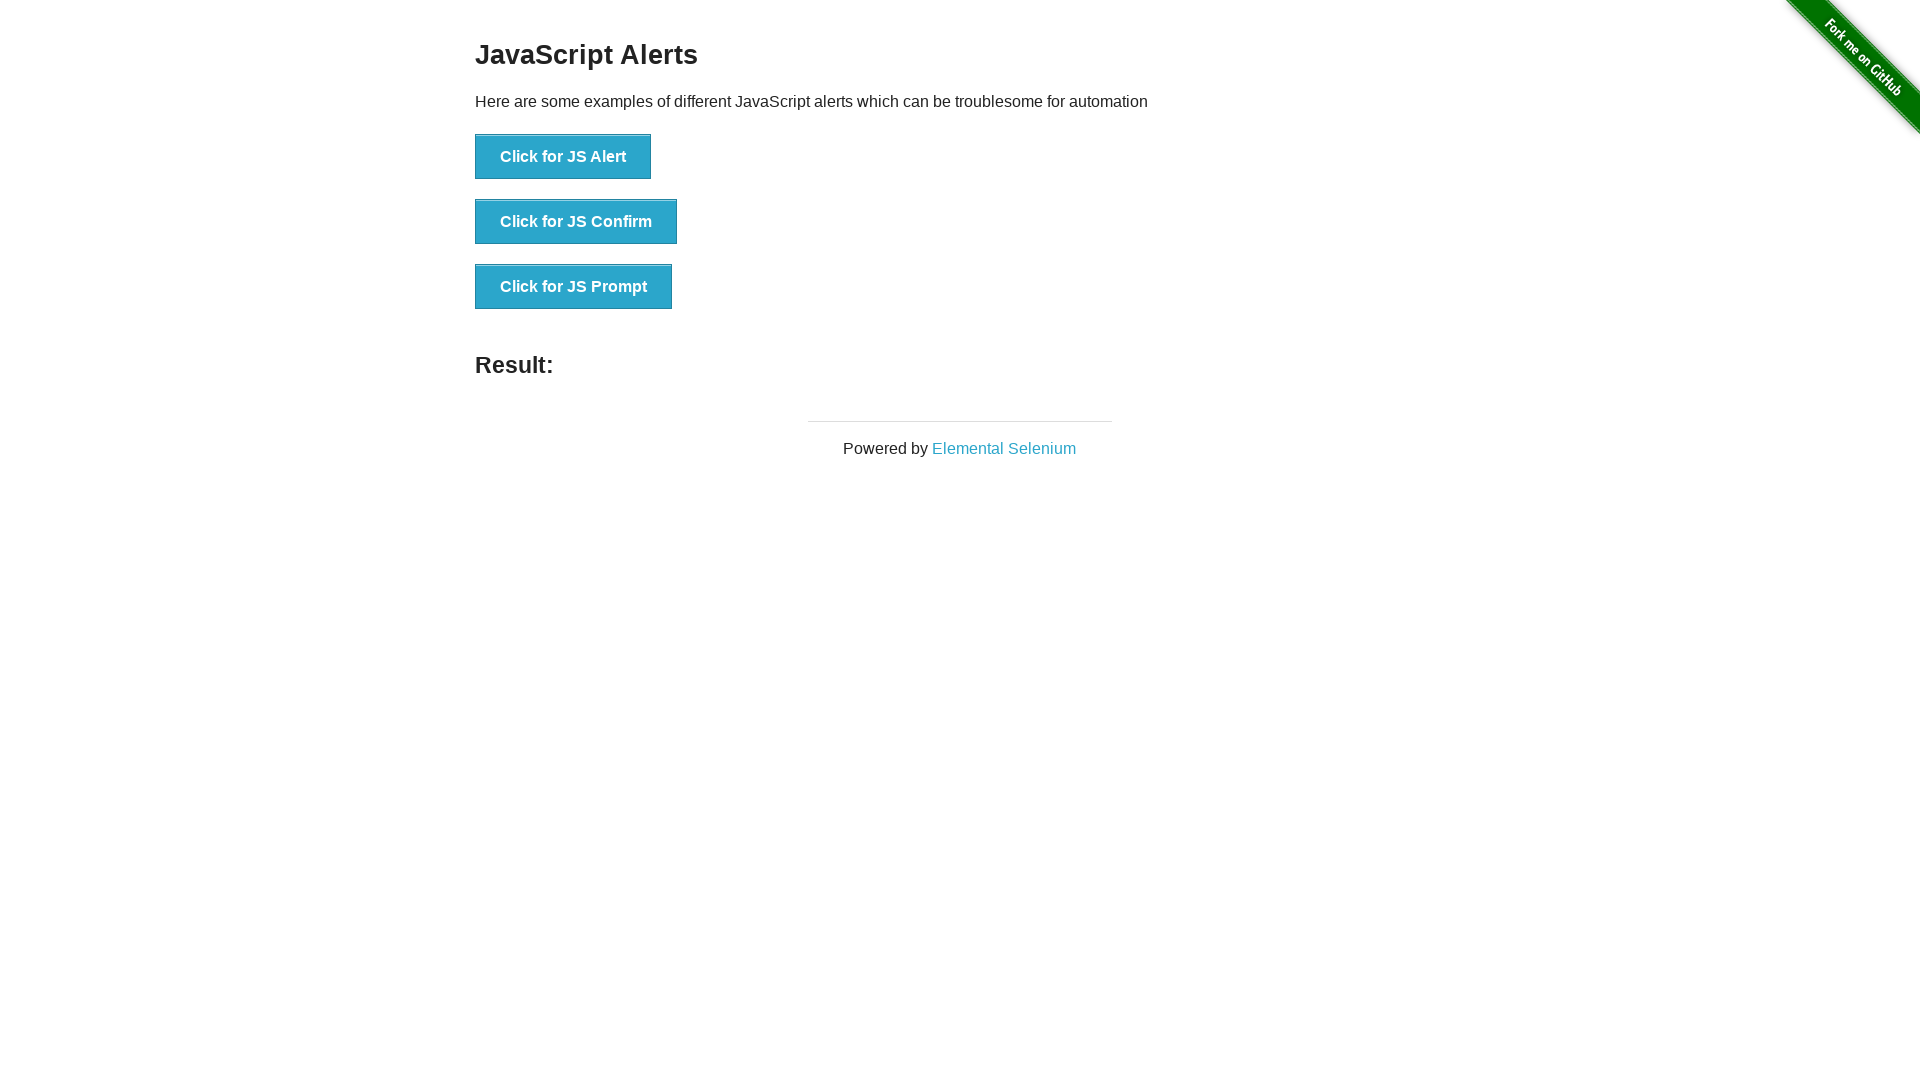

Waited for JS Alert button to be present
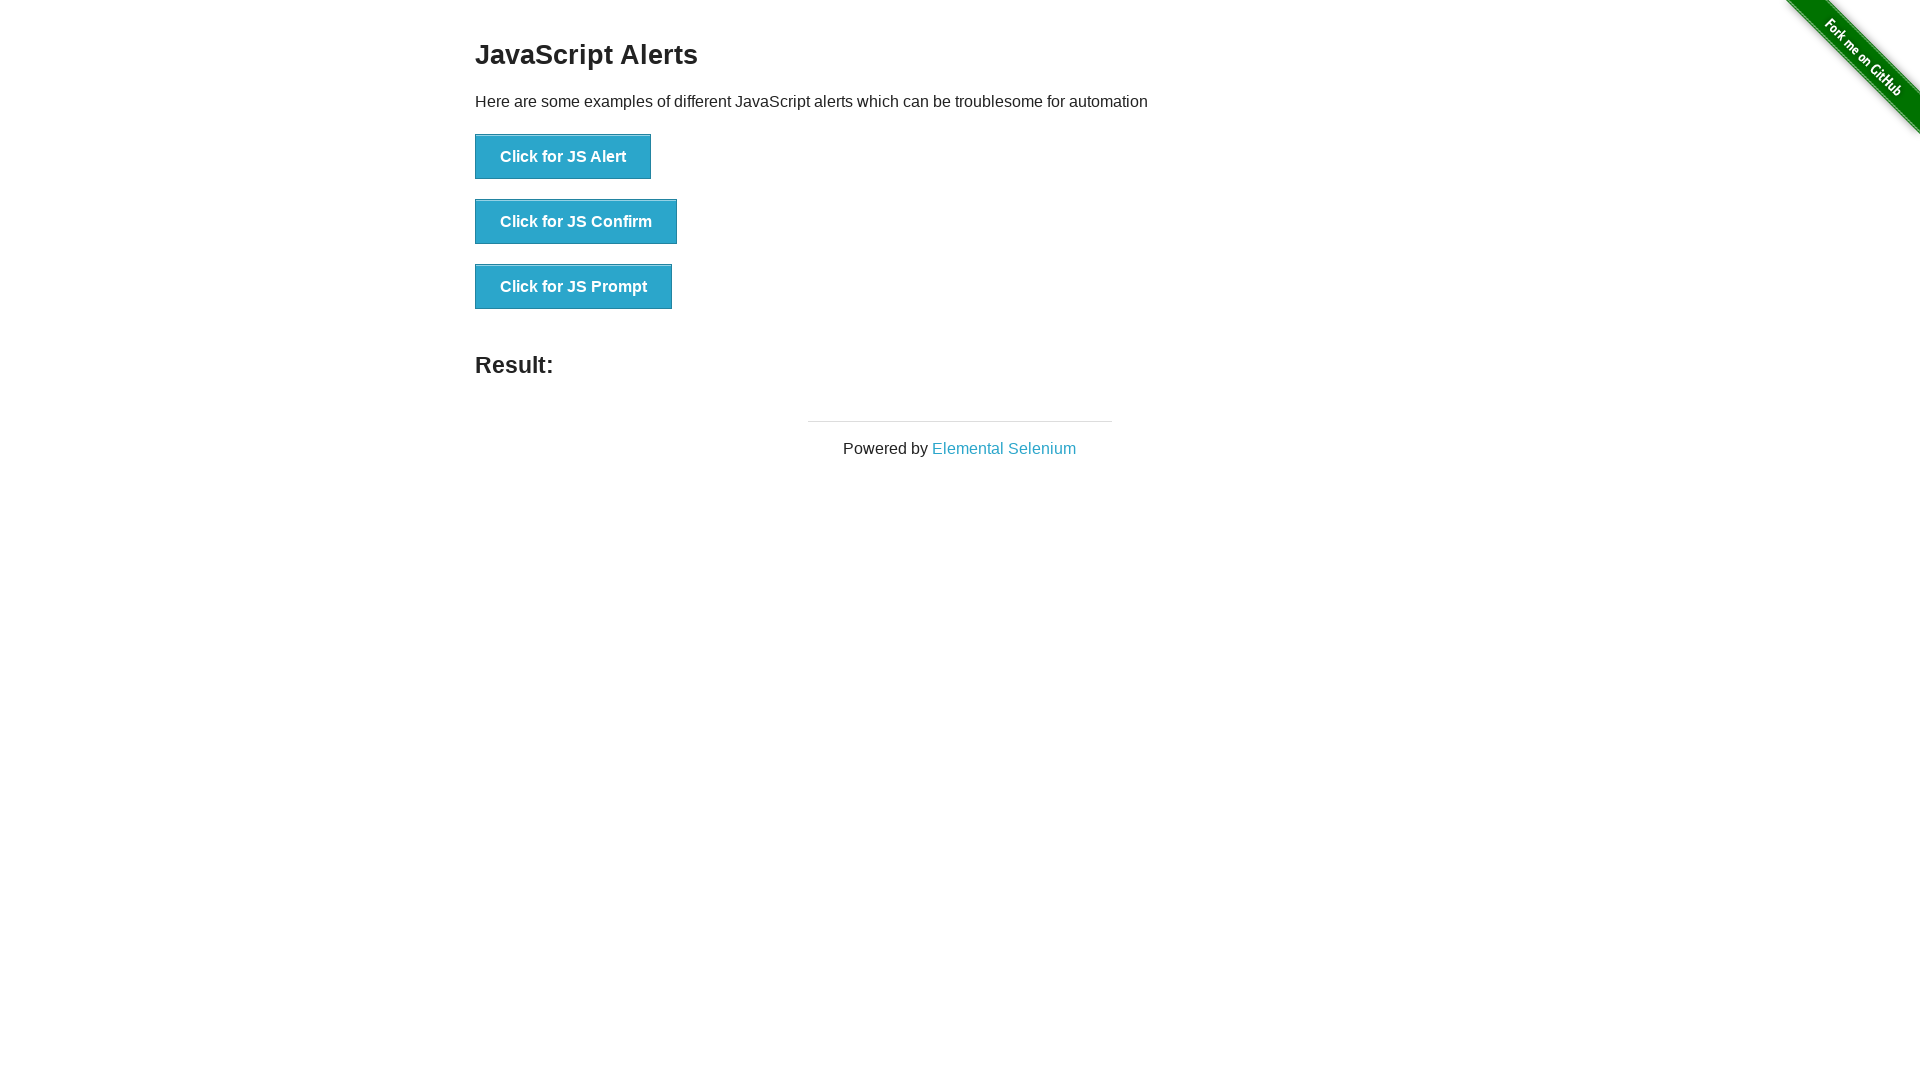

Clicked the JS Alert button at (563, 157) on xpath=//button[normalize-space()='Click for JS Alert']
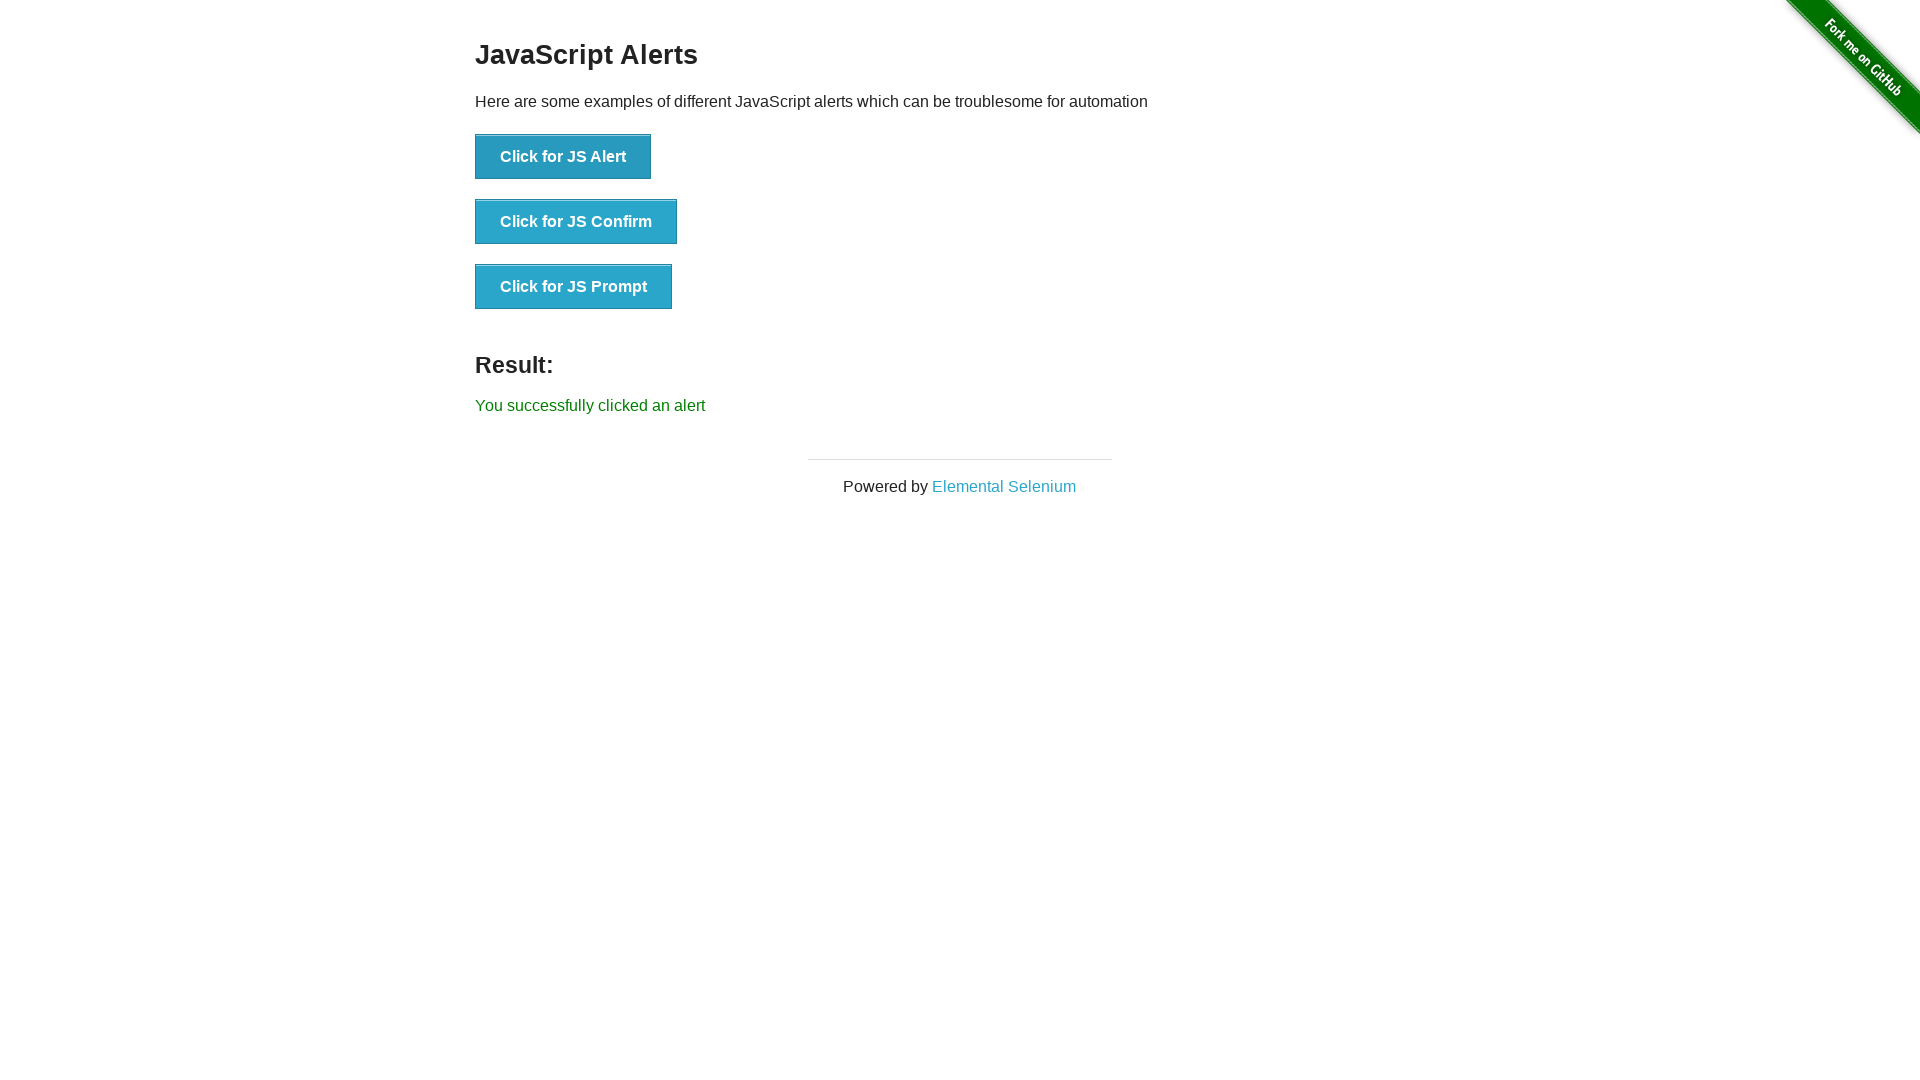

Accepted the JS alert dialog
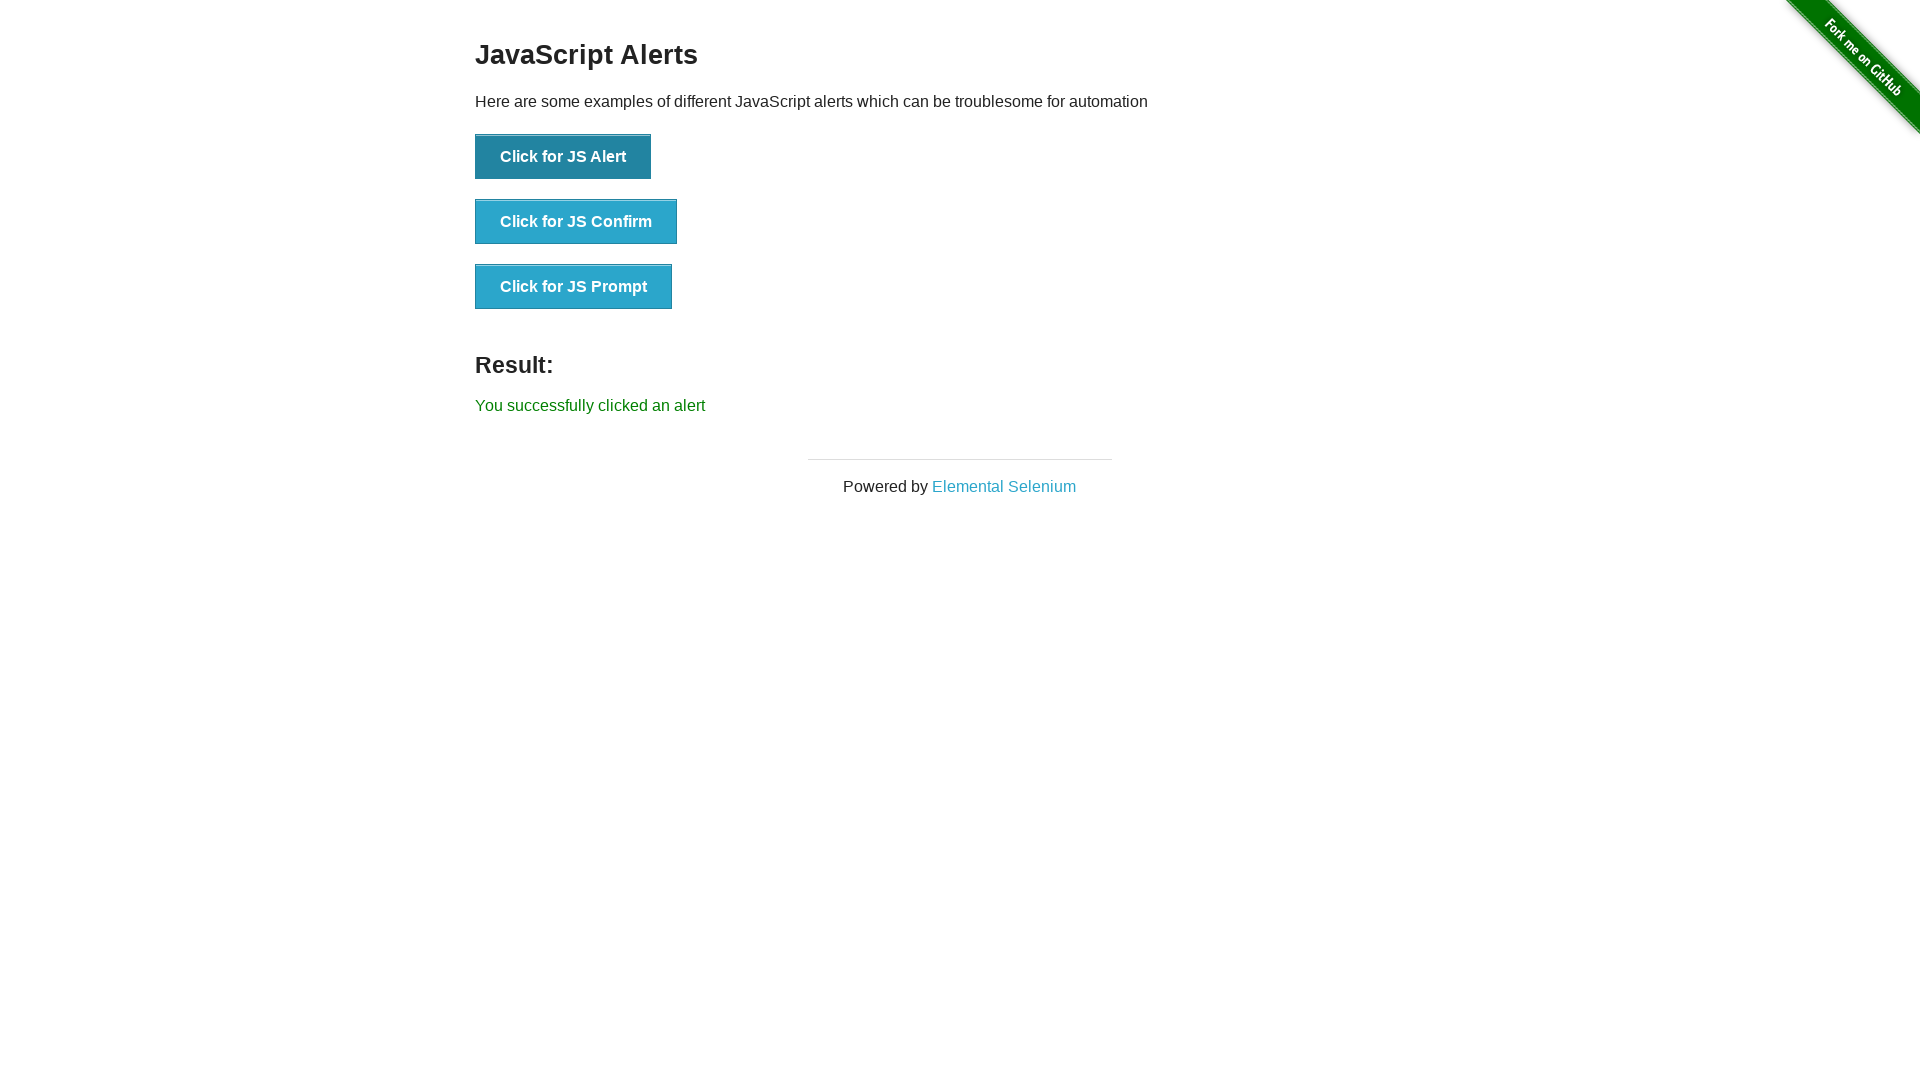

Clicked the JS Confirm button at (576, 222) on xpath=//button[normalize-space()='Click for JS Confirm']
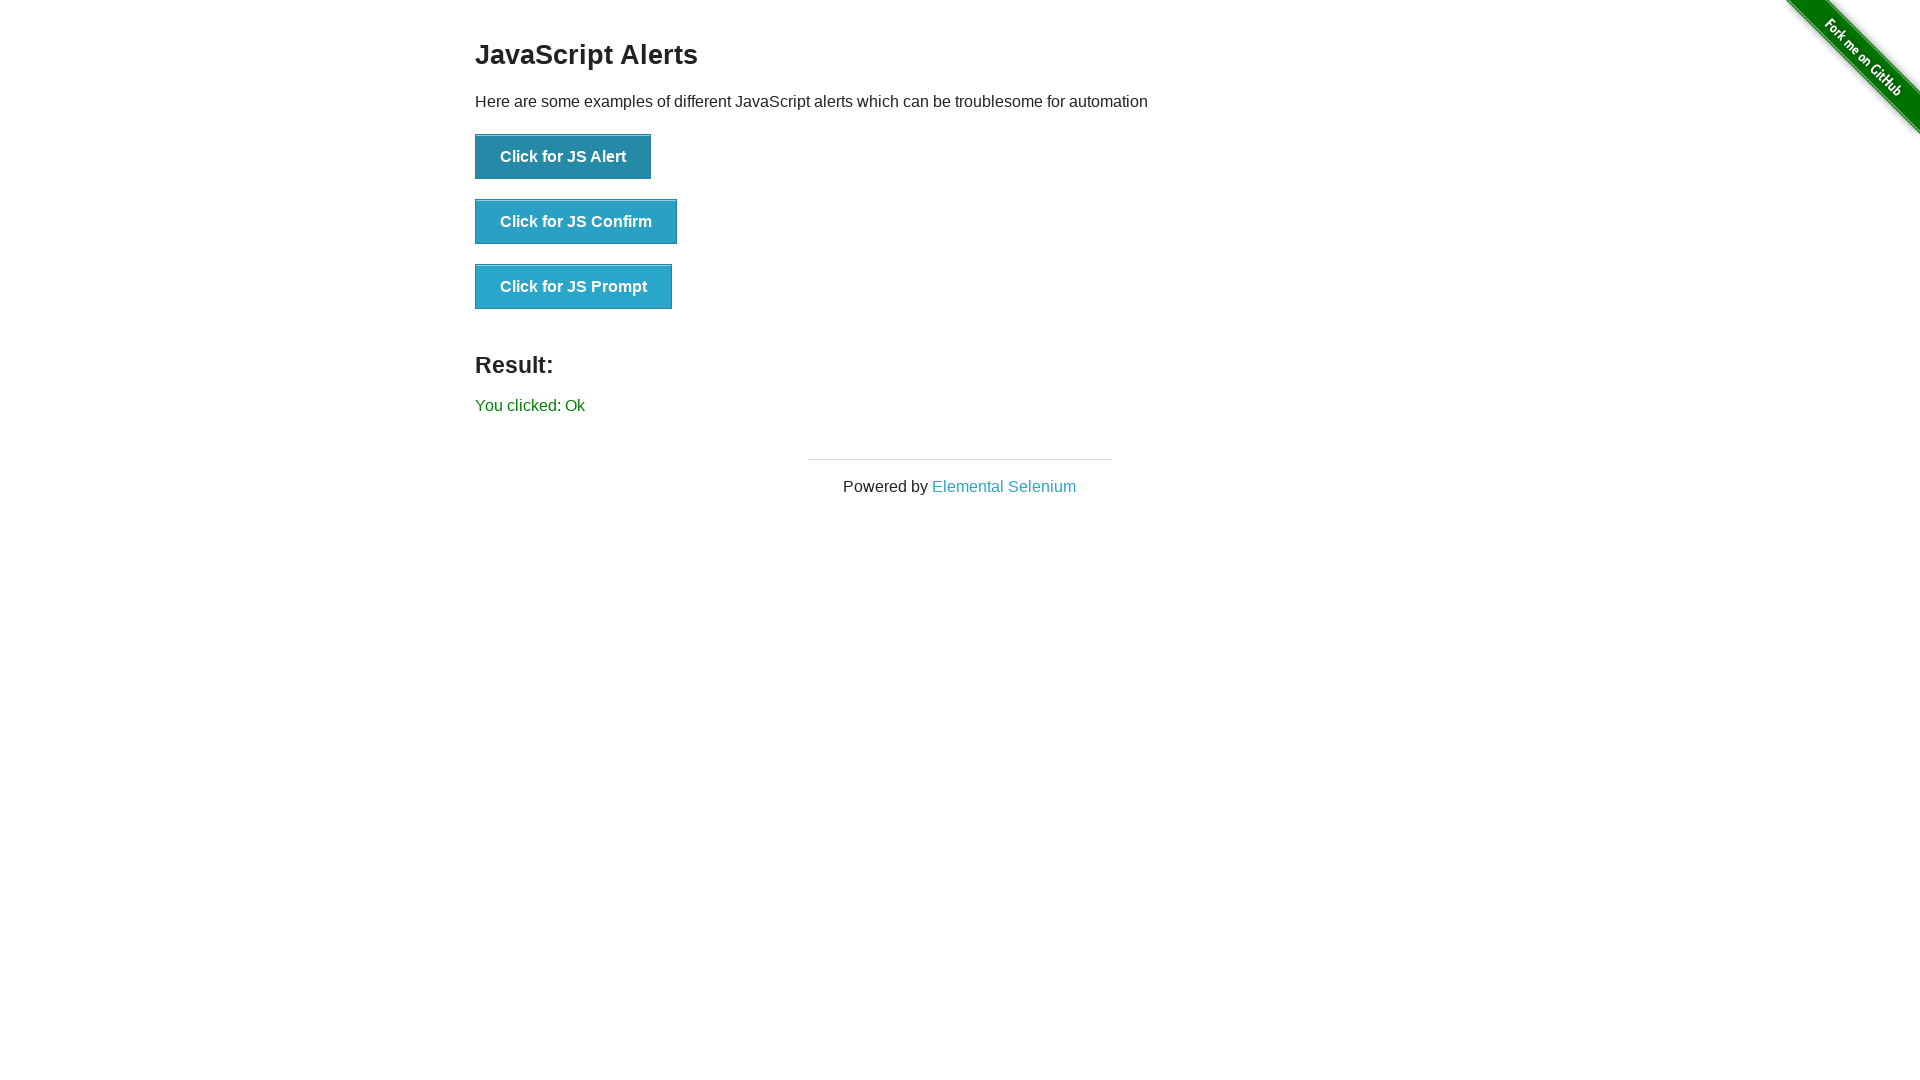

Set up dialog handler to accept prompts with 'Hello Playwright'
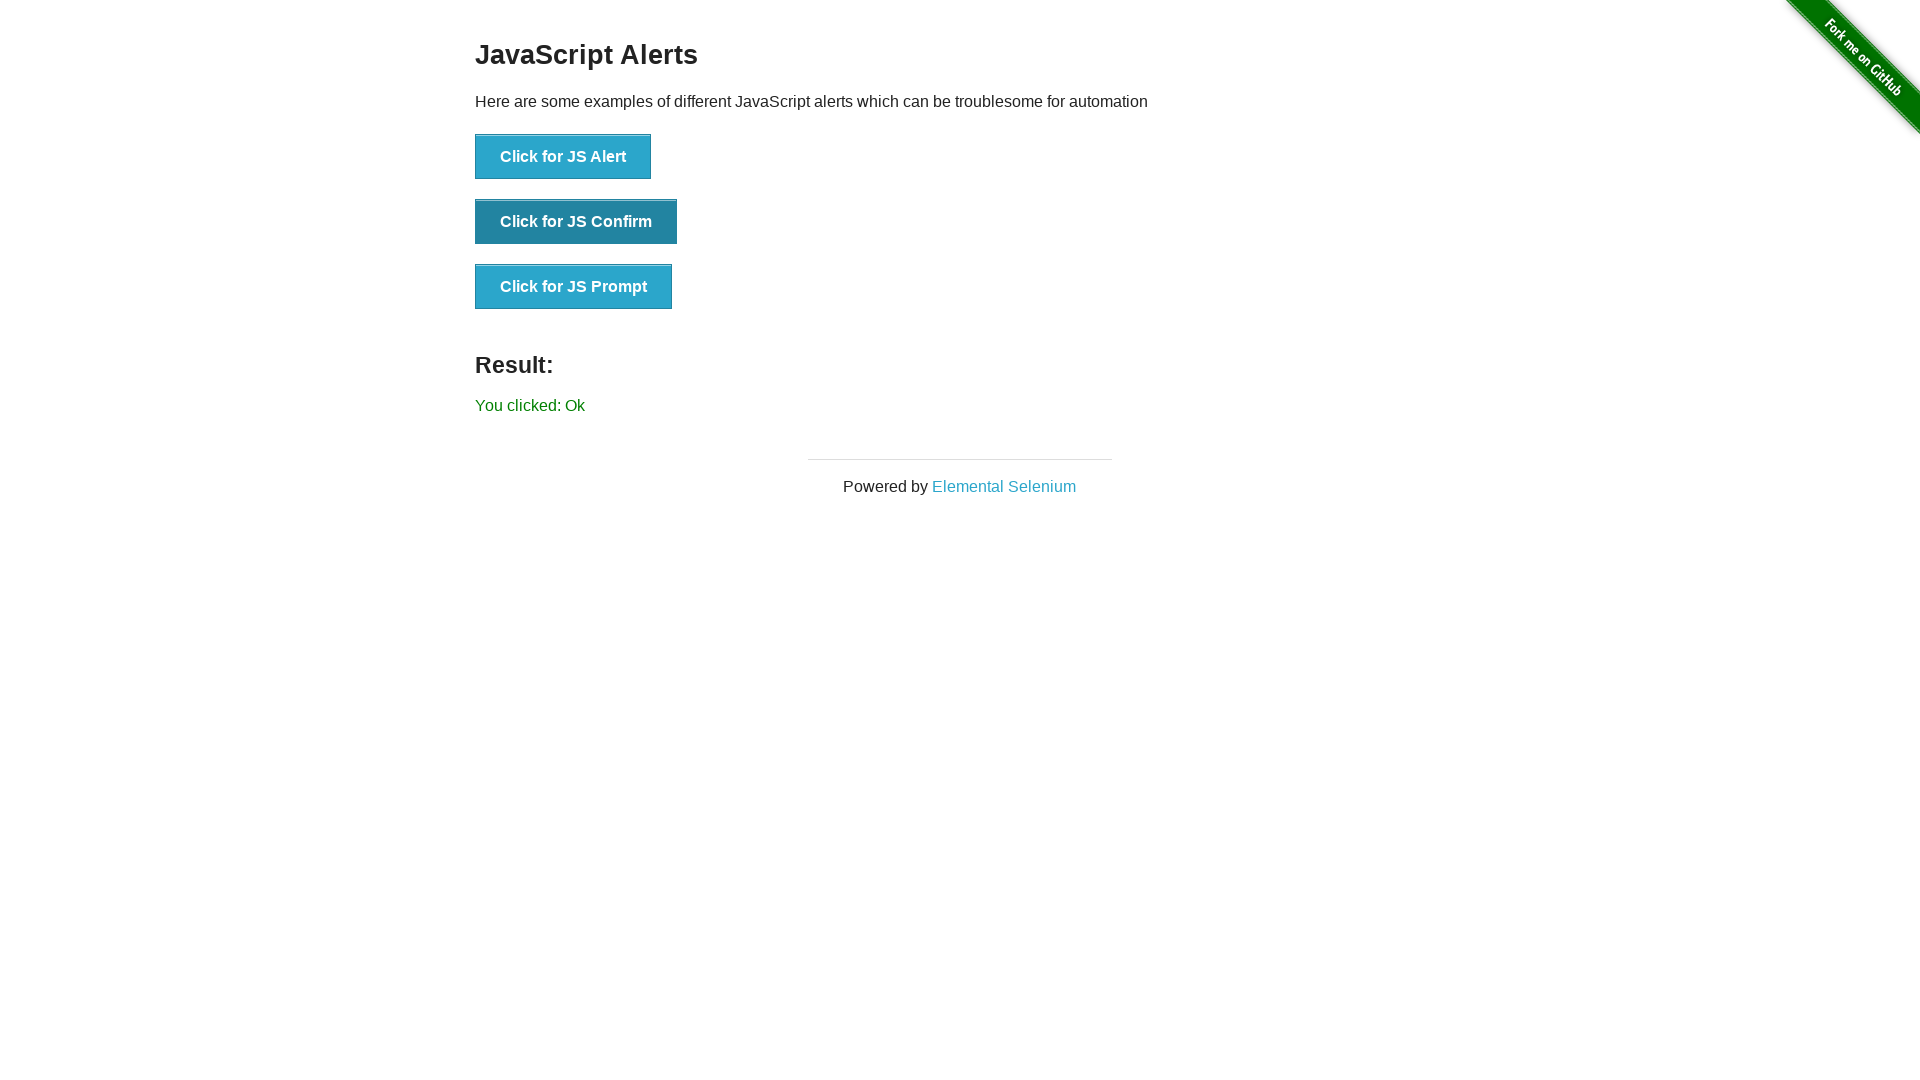

Clicked the JS Prompt button at (574, 287) on xpath=//button[normalize-space()='Click for JS Prompt']
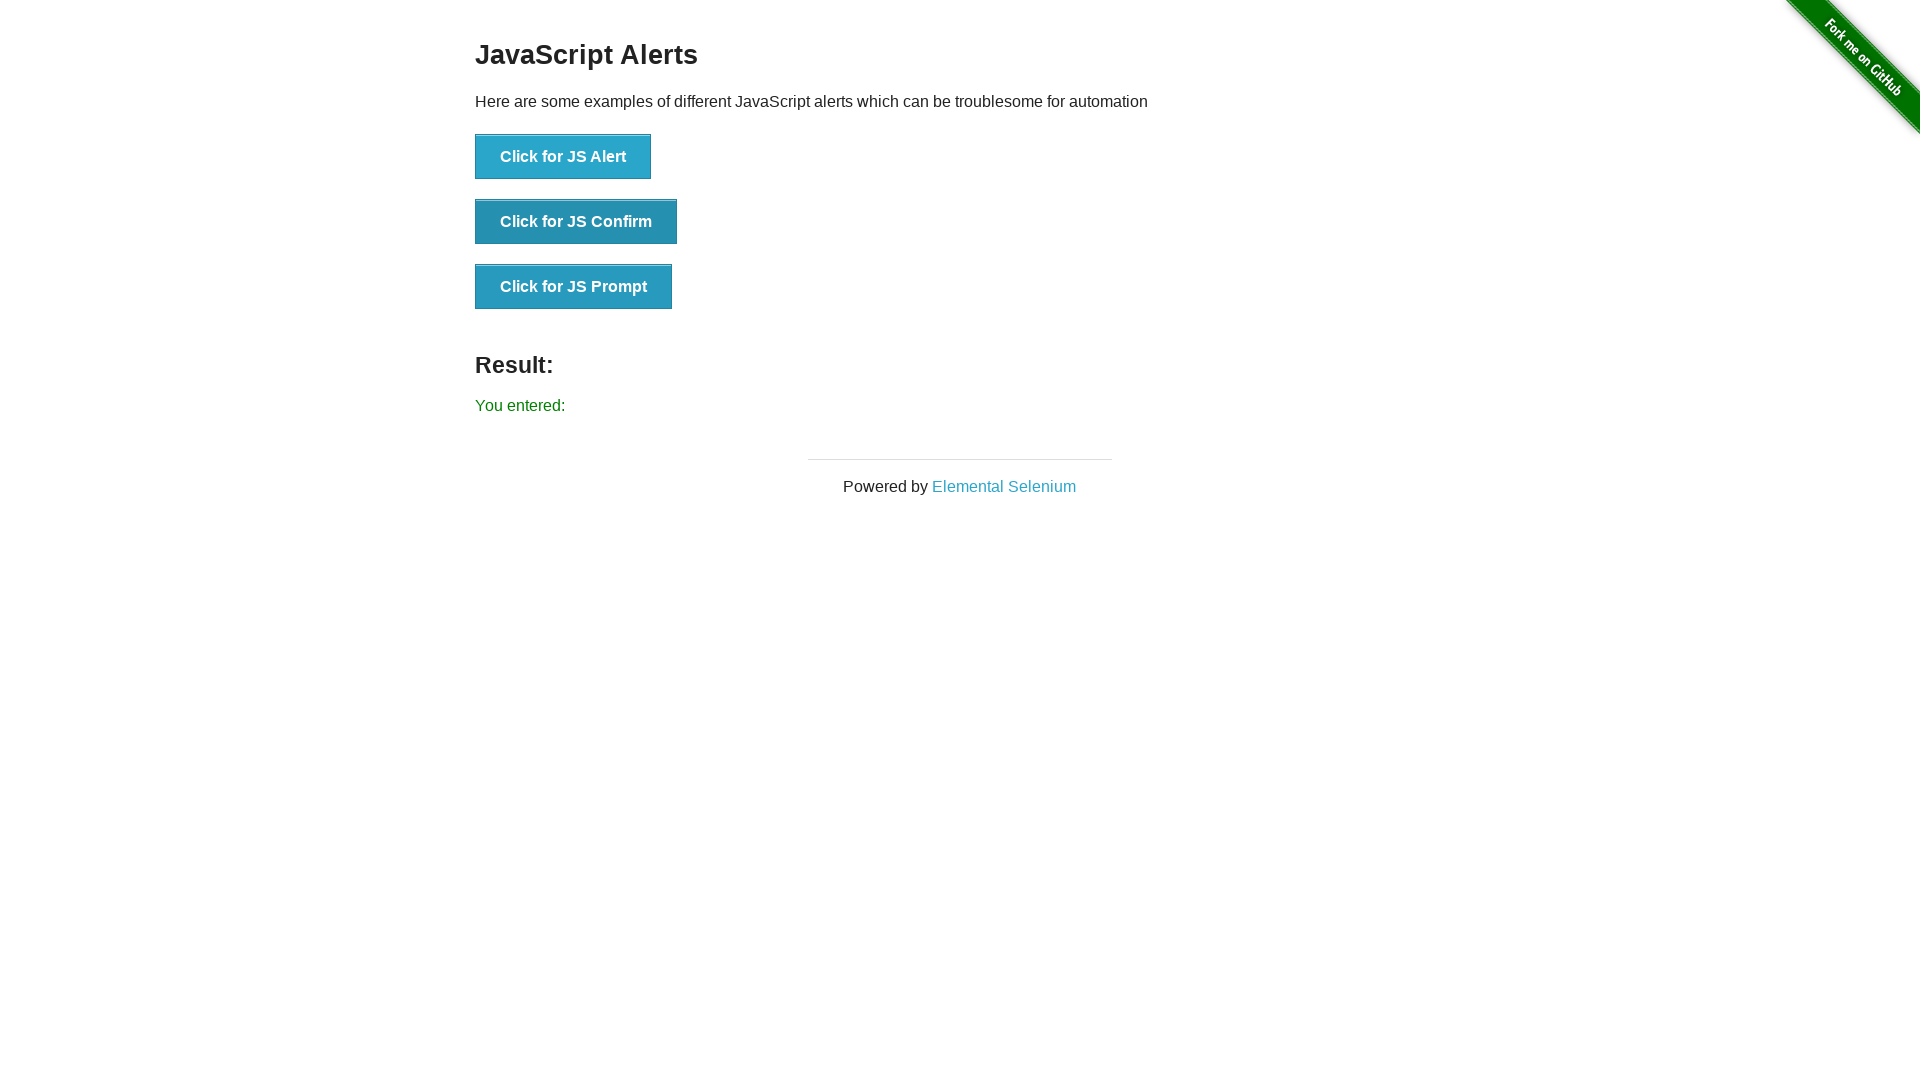

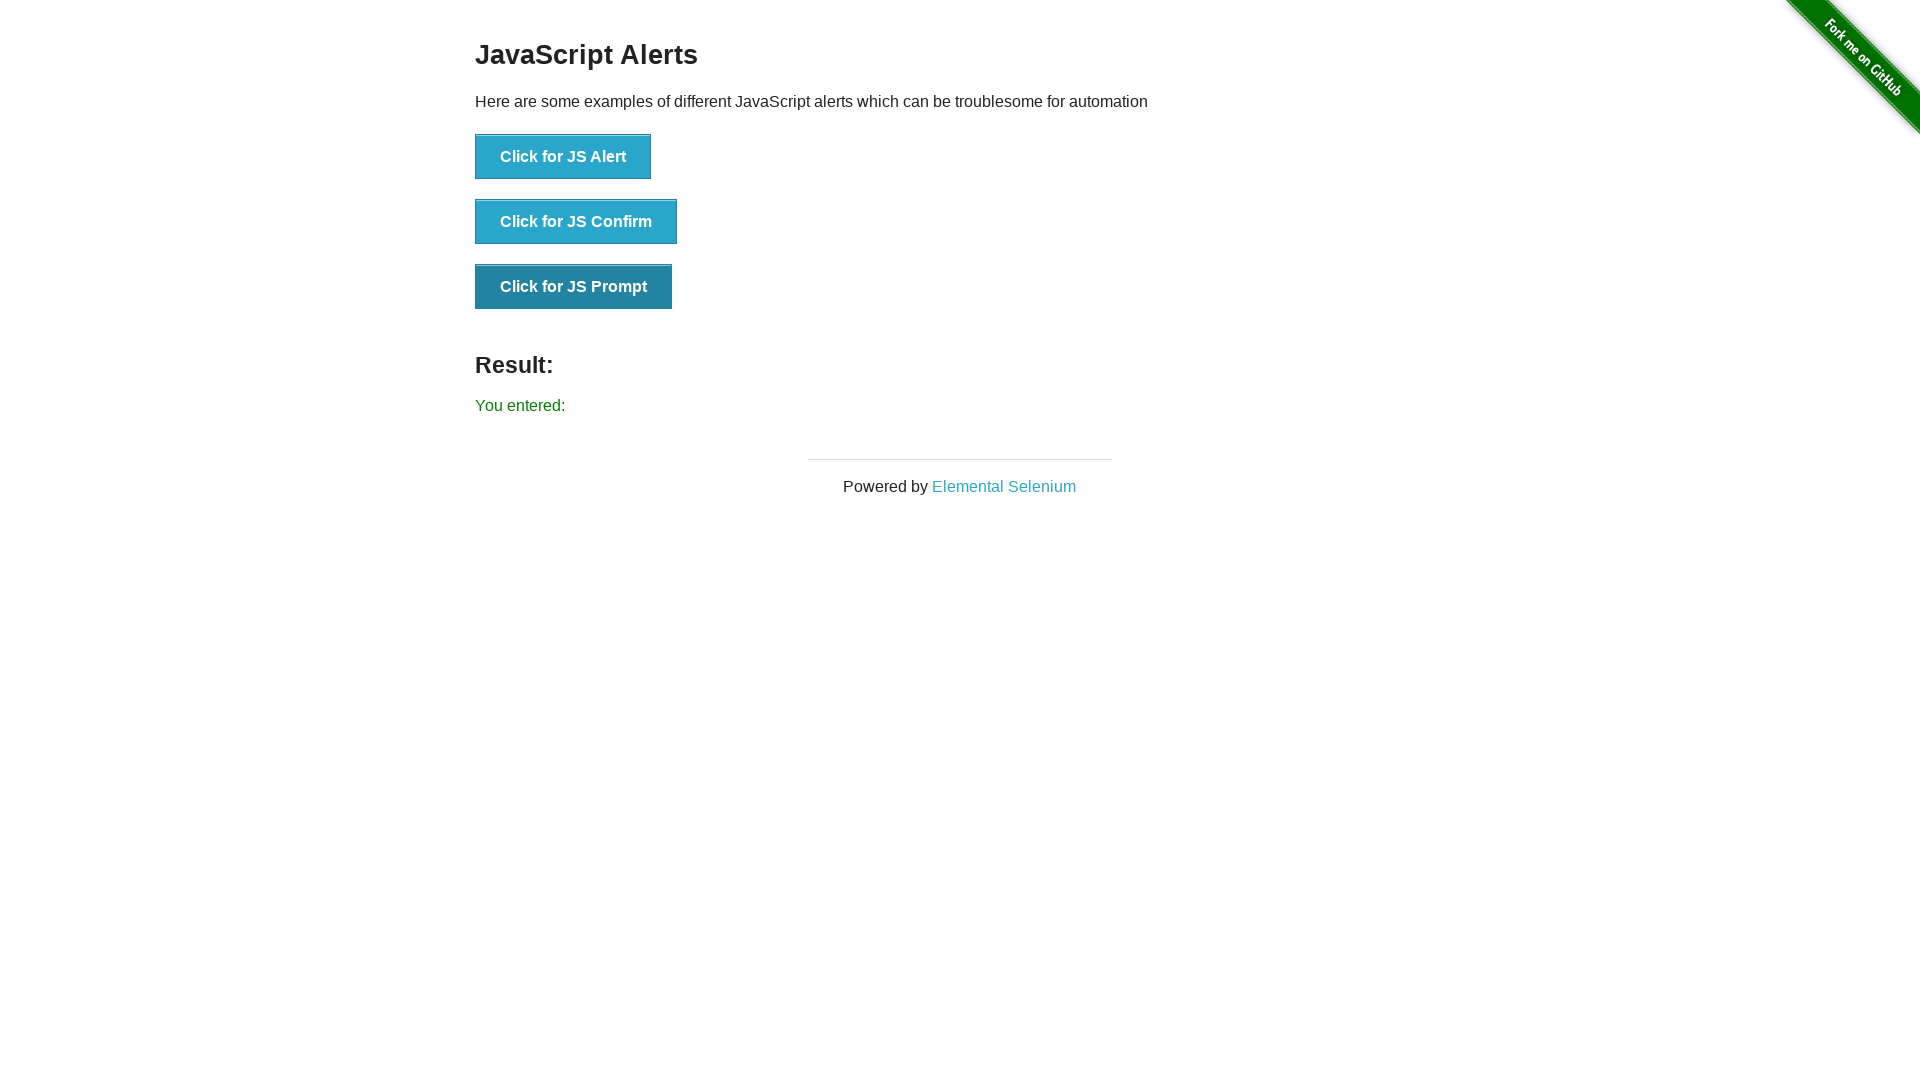